Tests HTML5 drag and drop functionality between columns using JavaScript

Starting URL: https://automationfc.github.io/drag-drop-html5/

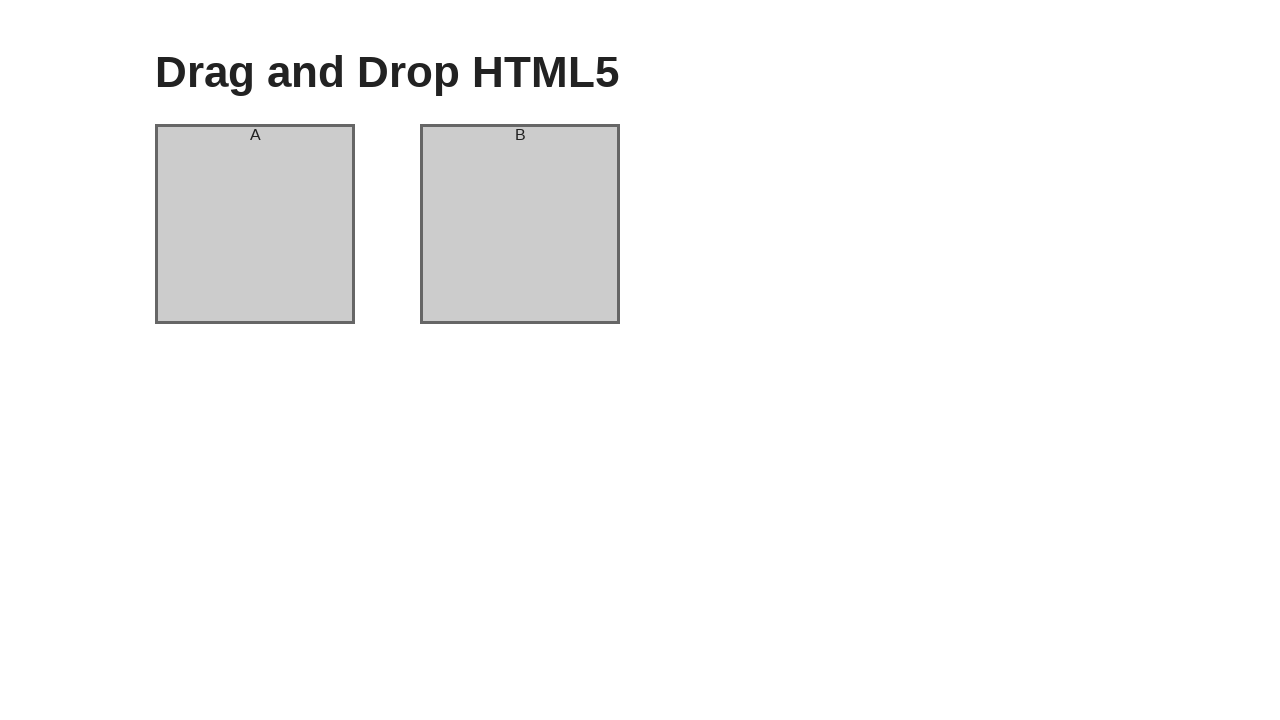

Executed JavaScript to perform HTML5 drag and drop from column A to column B
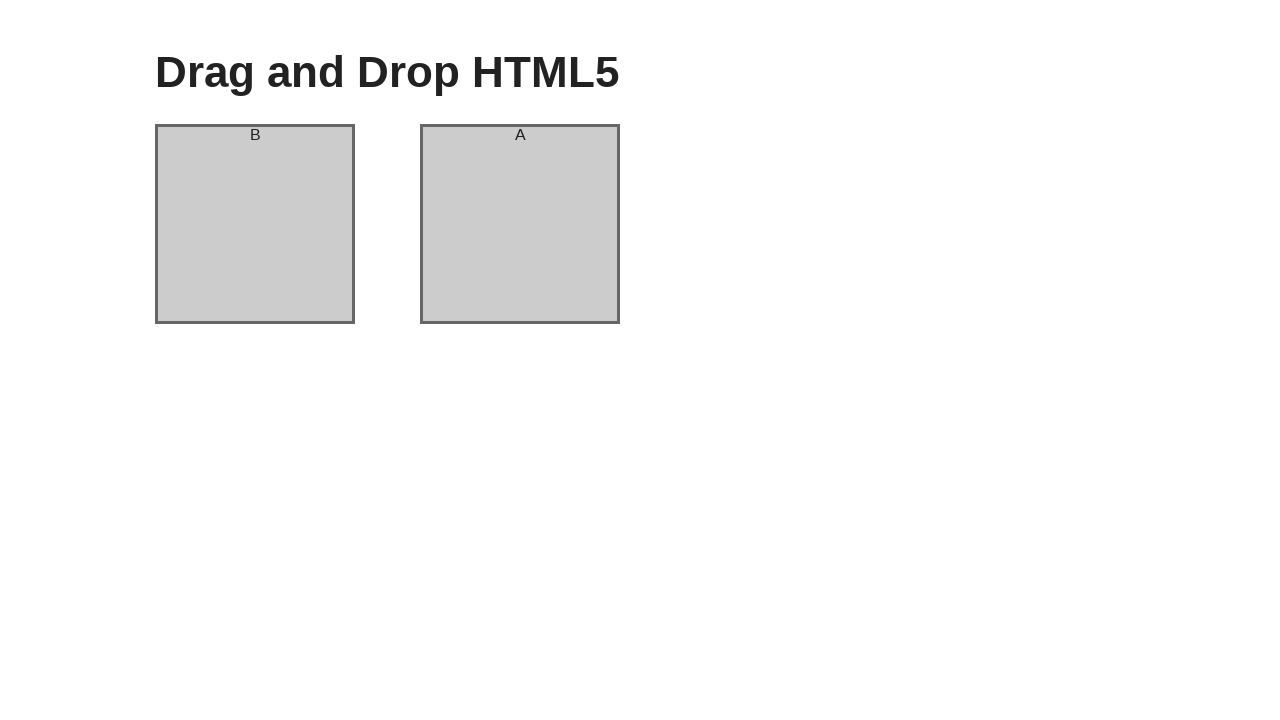

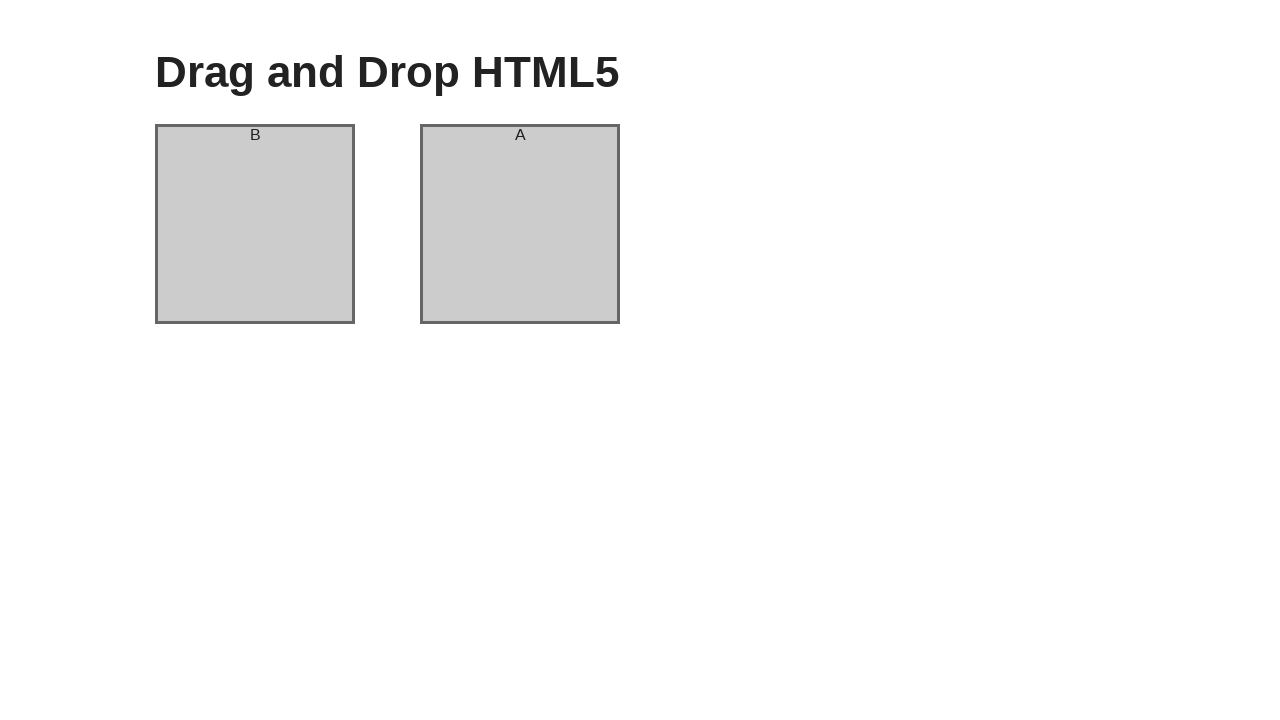